Verifies the Rooms button is displayed and navigates to the rooms page when clicked

Starting URL: https://ancabota09.wixsite.com/intern

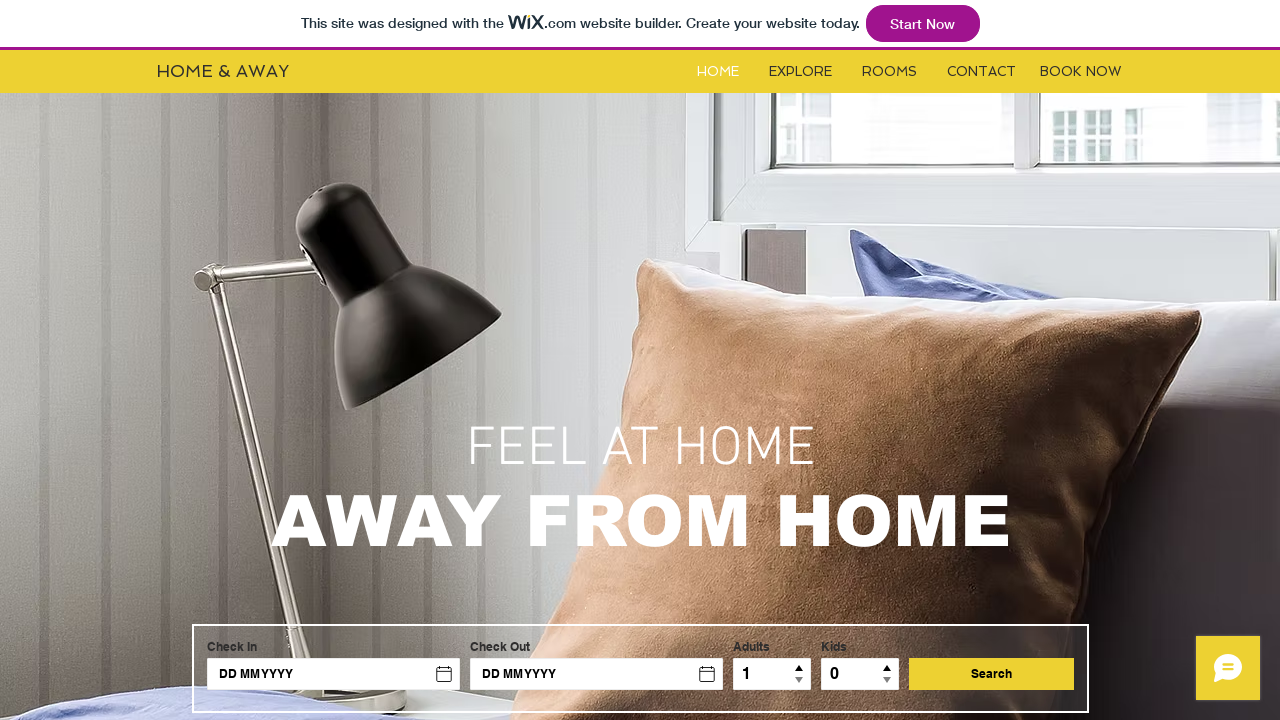

Rooms button is visible on the page
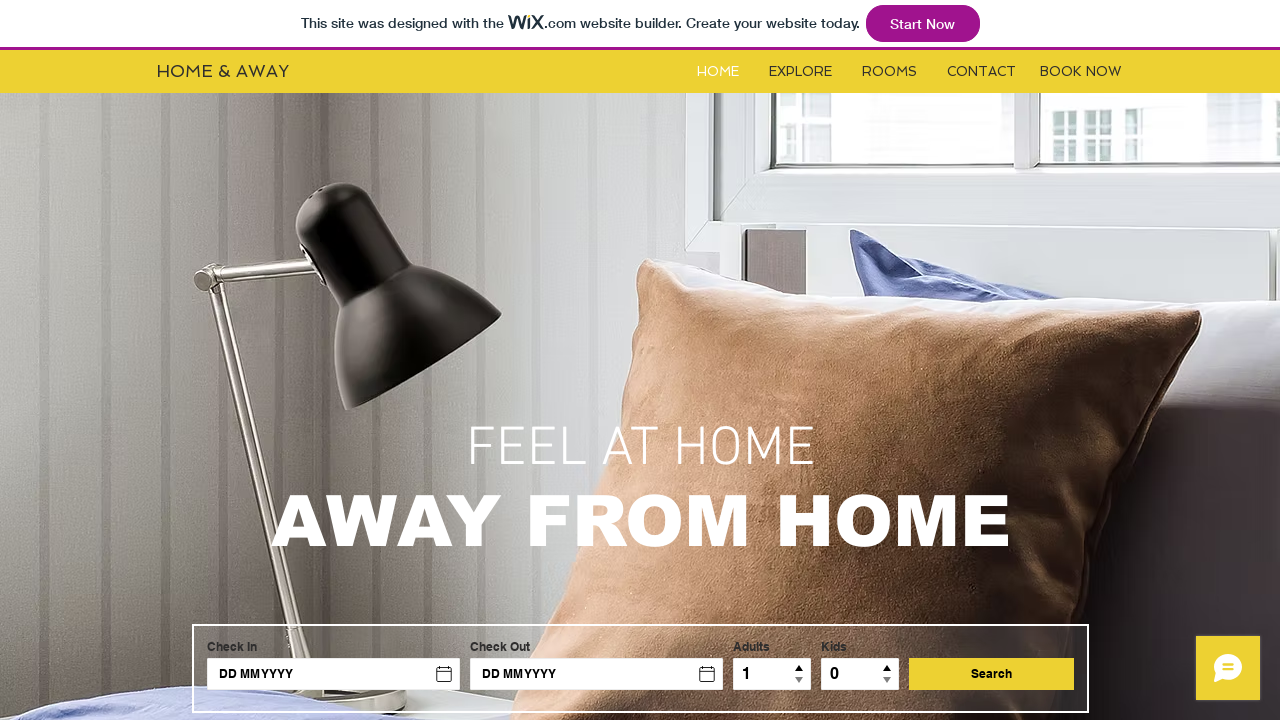

Clicked the Rooms button at (890, 72) on #i6kl732v2label
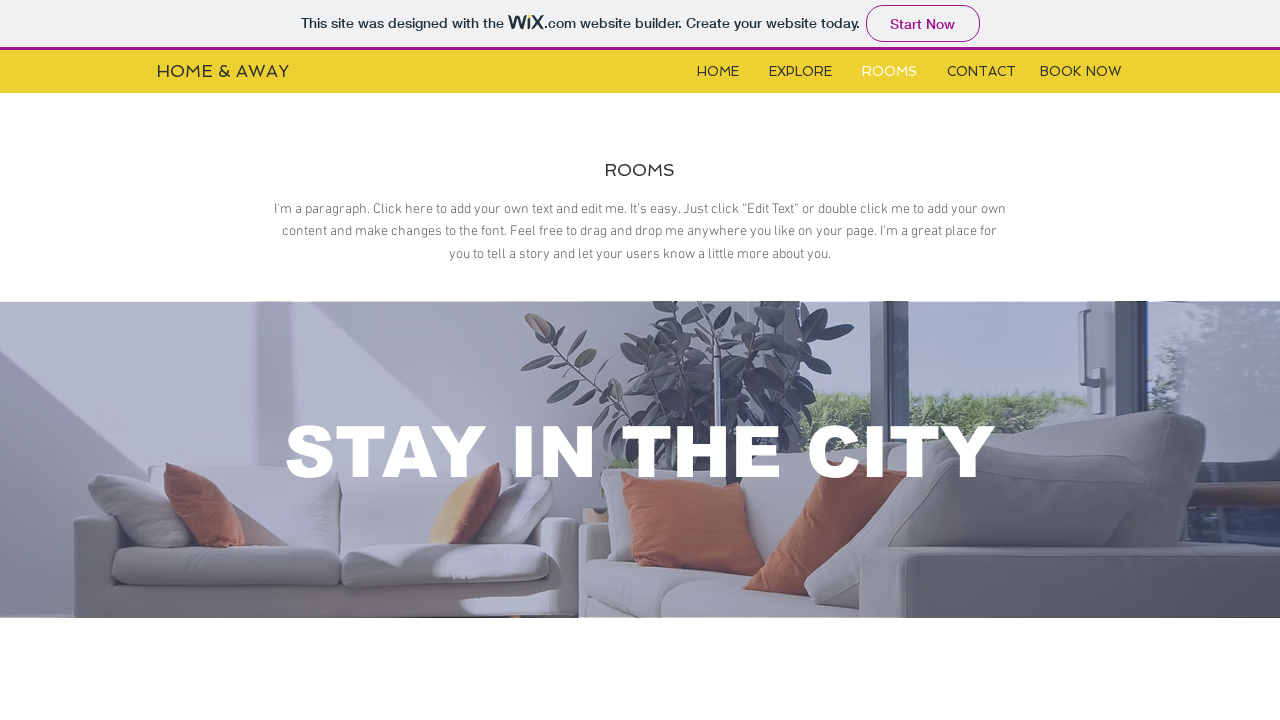

Navigation to rooms page completed
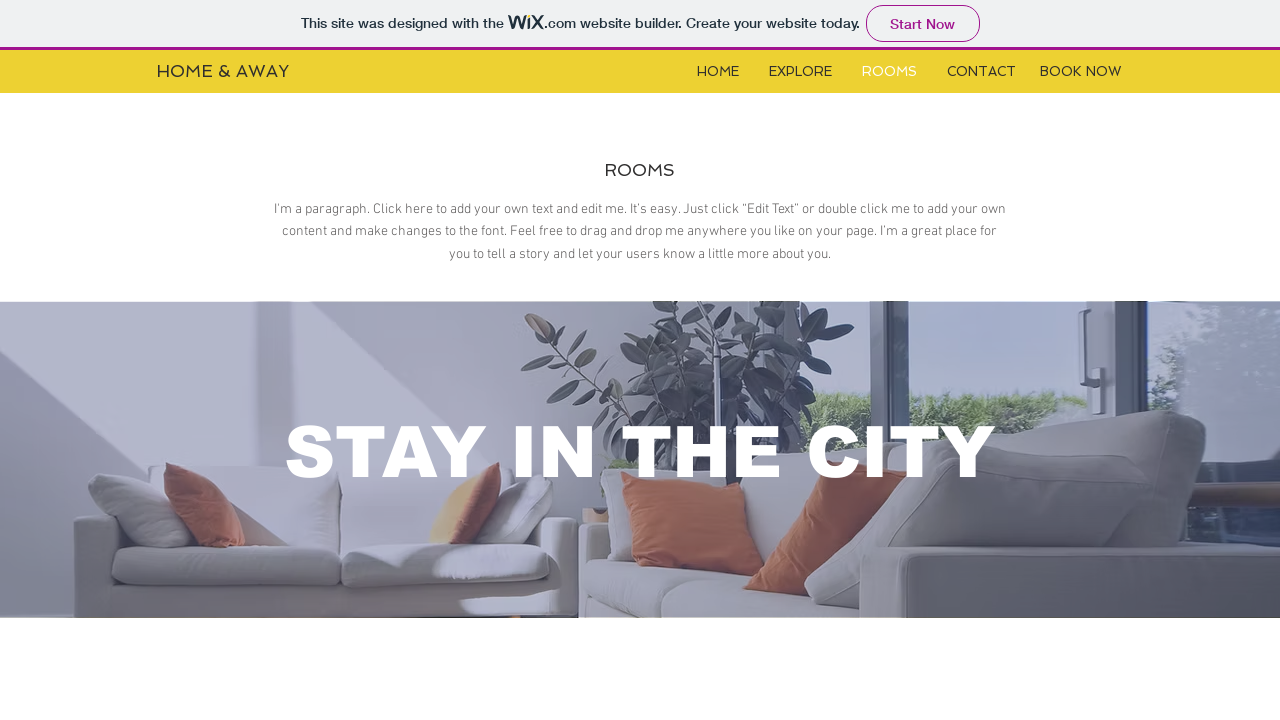

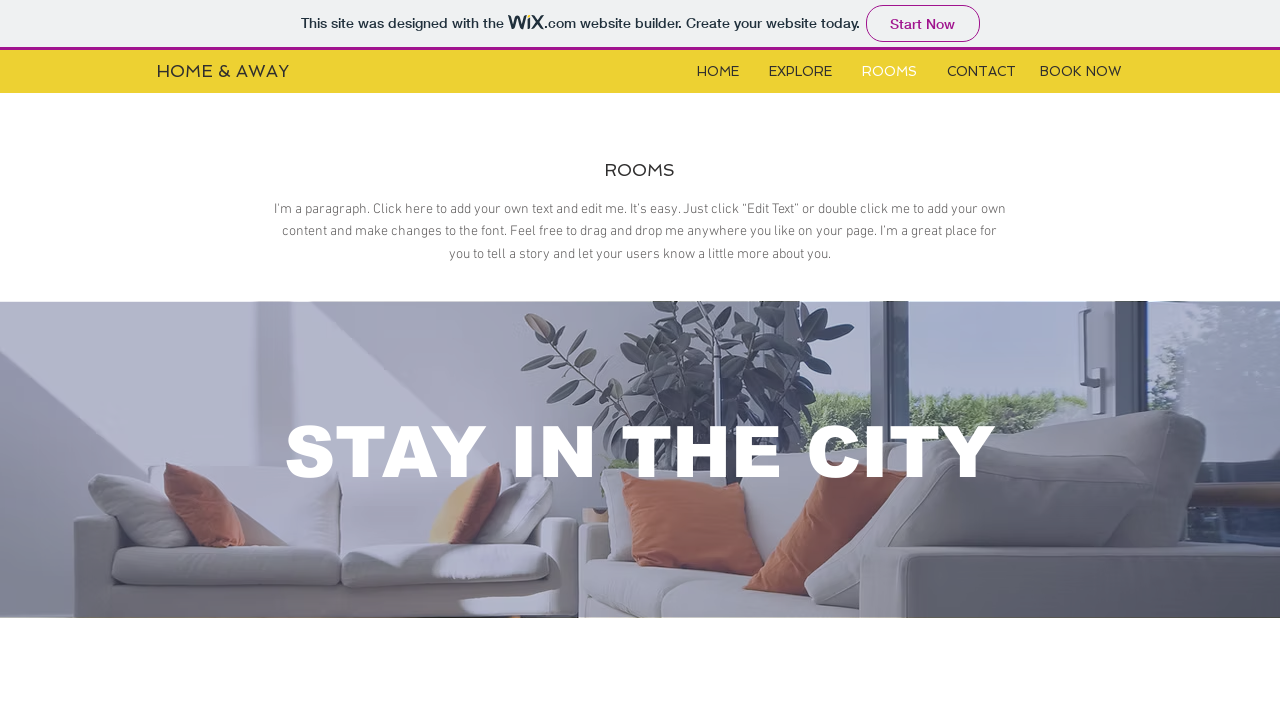